Tests the Add/Remove Elements feature on Herokuapp by clicking to add an element and verifying it appears

Starting URL: https://the-internet.herokuapp.com/

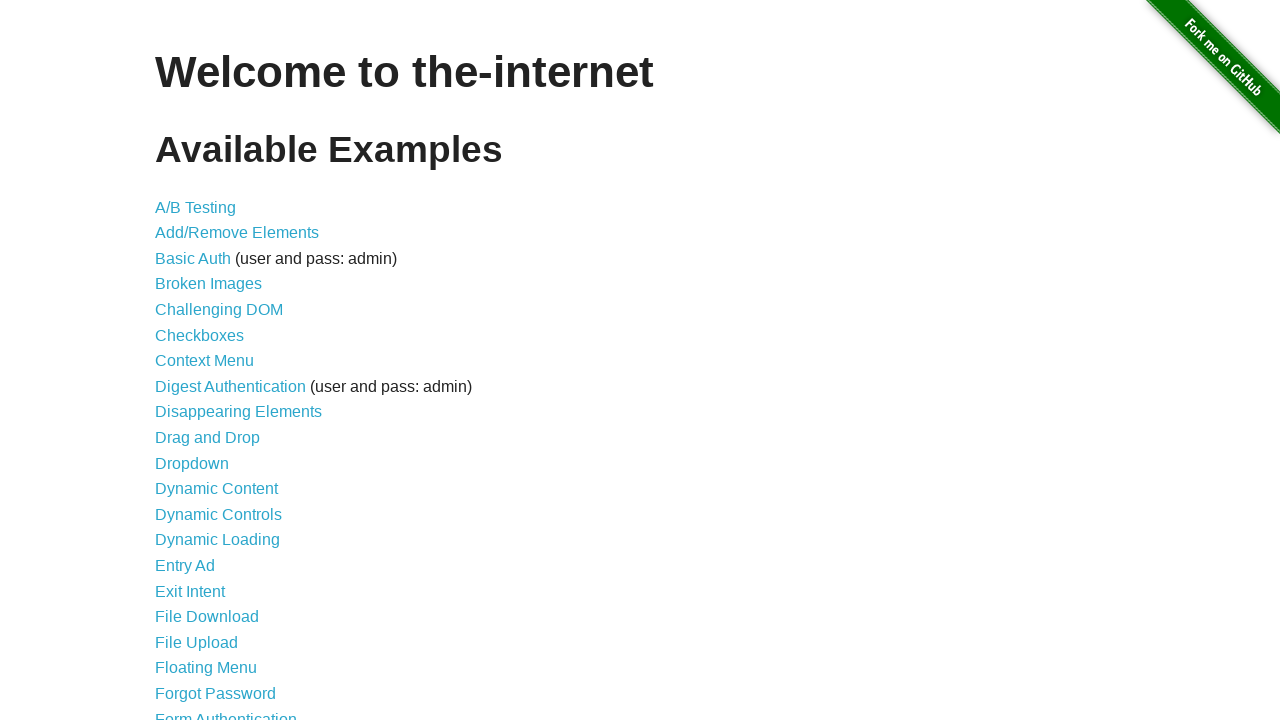

Clicked on Add/Remove Elements link at (237, 233) on a[href='/add_remove_elements/']
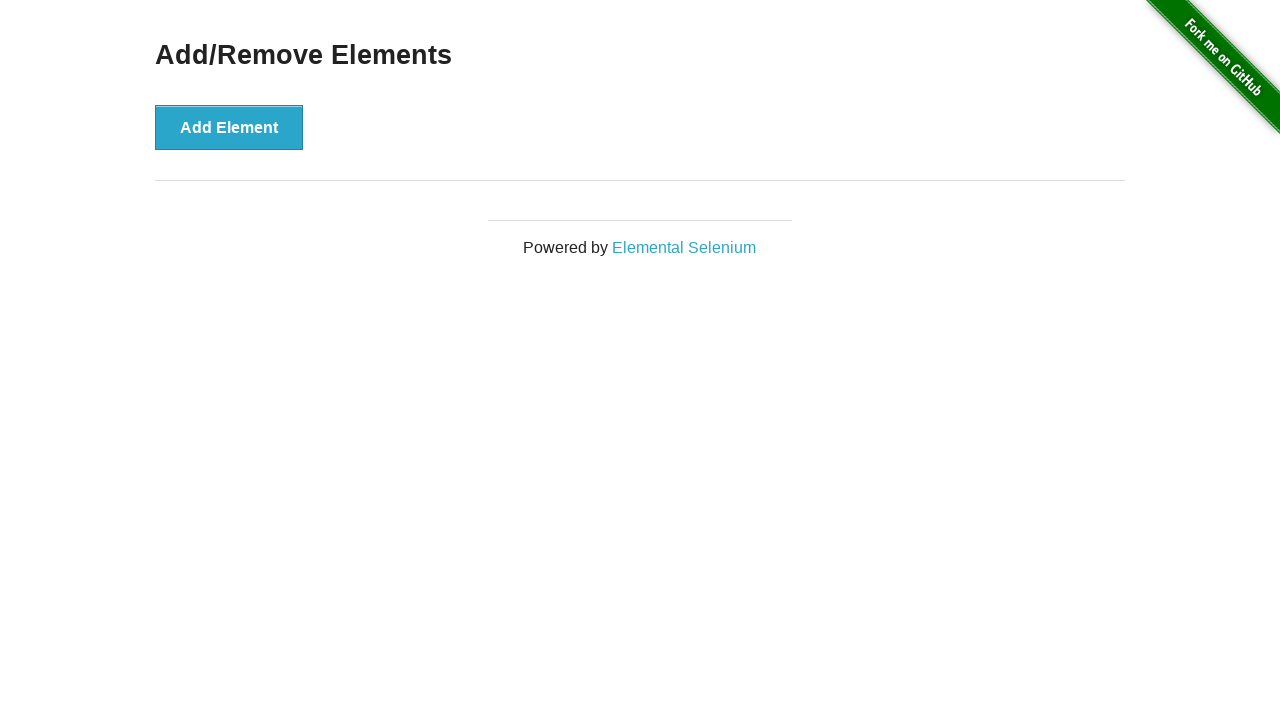

Clicked the Add Element button at (229, 127) on button[onclick='addElement()']
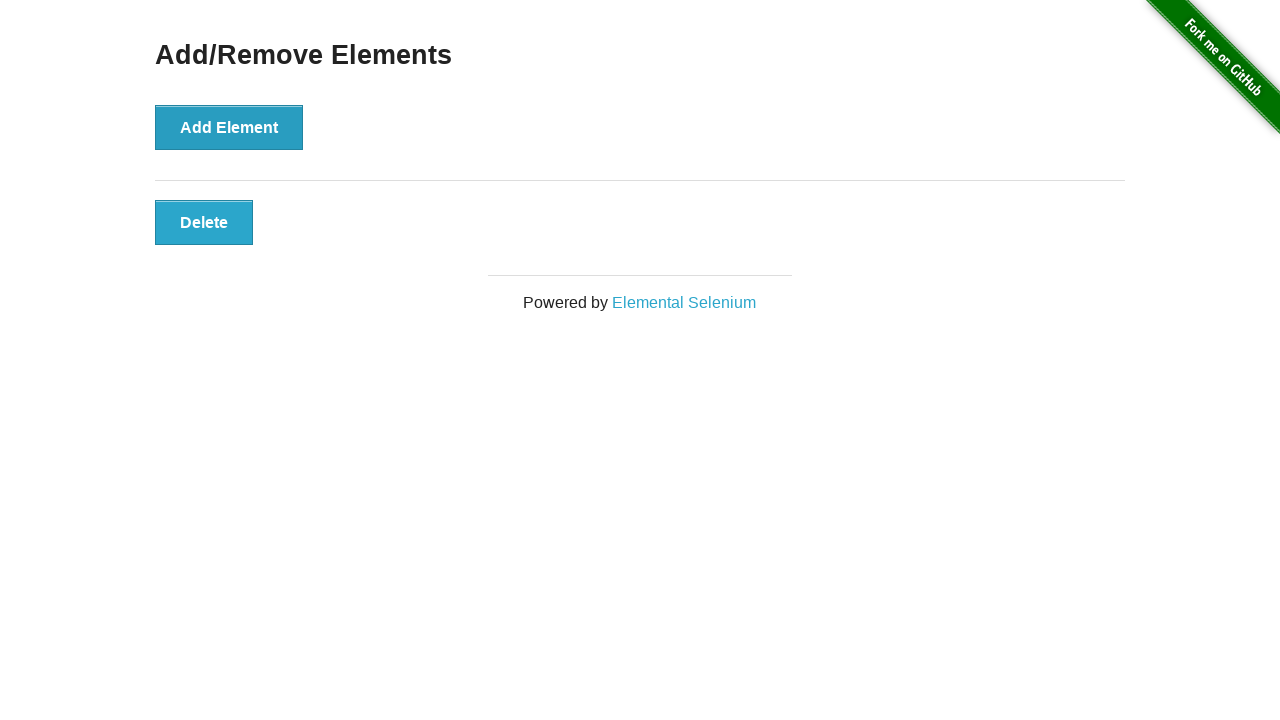

Verified the added element is displayed
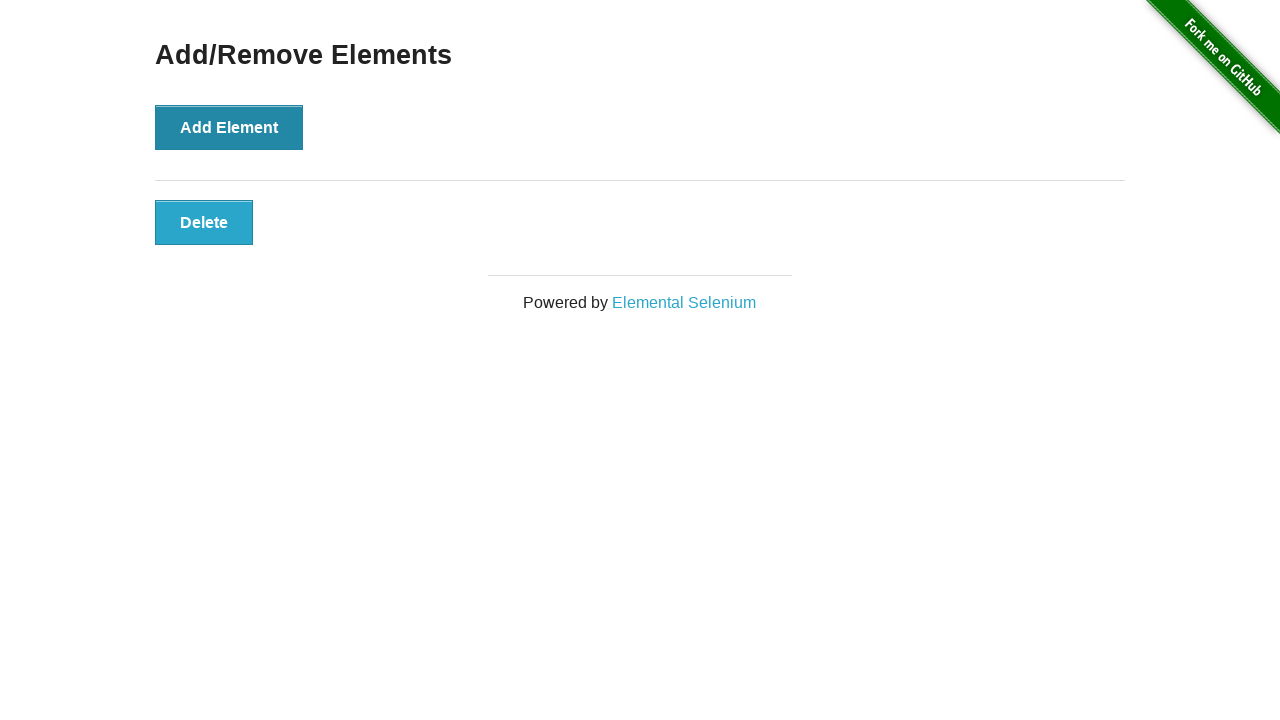

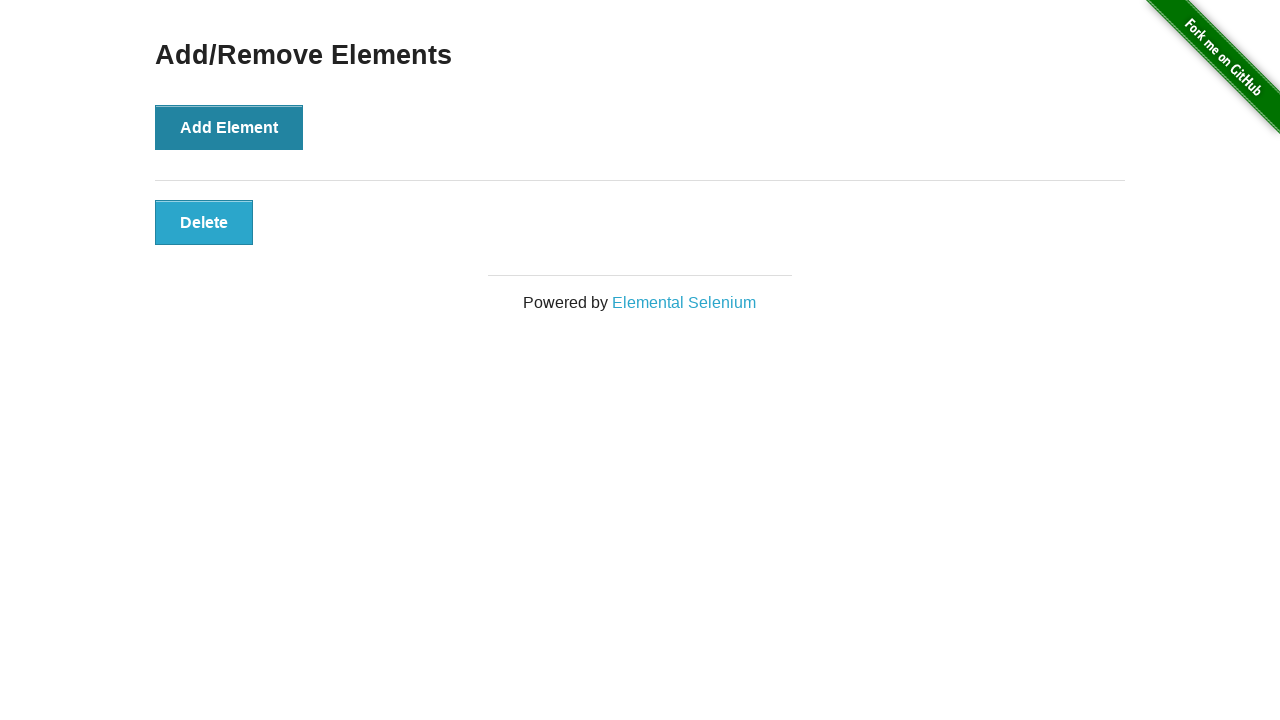